Tests tooltip functionality by hovering over multiple elements (button, text field, and links) and verifying that tooltips appear

Starting URL: https://demoqa.com/tool-tips

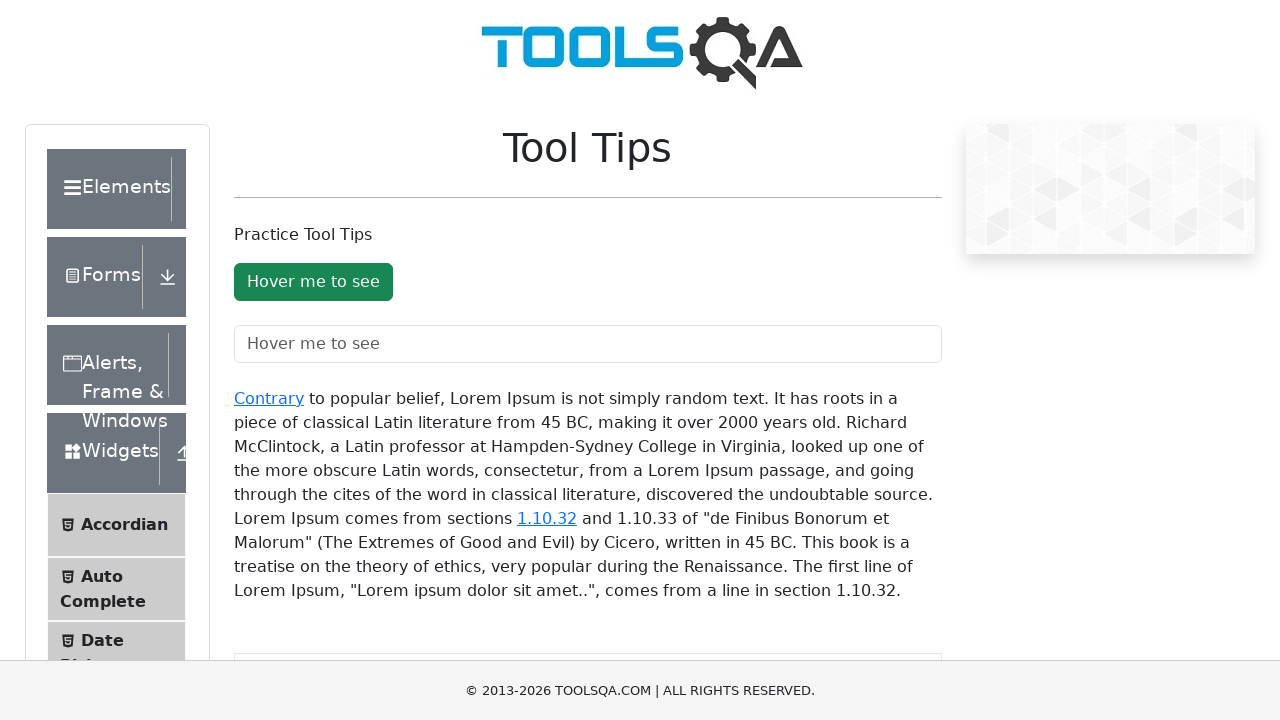

Hovered over tooltip button at (313, 282) on #toolTipButton
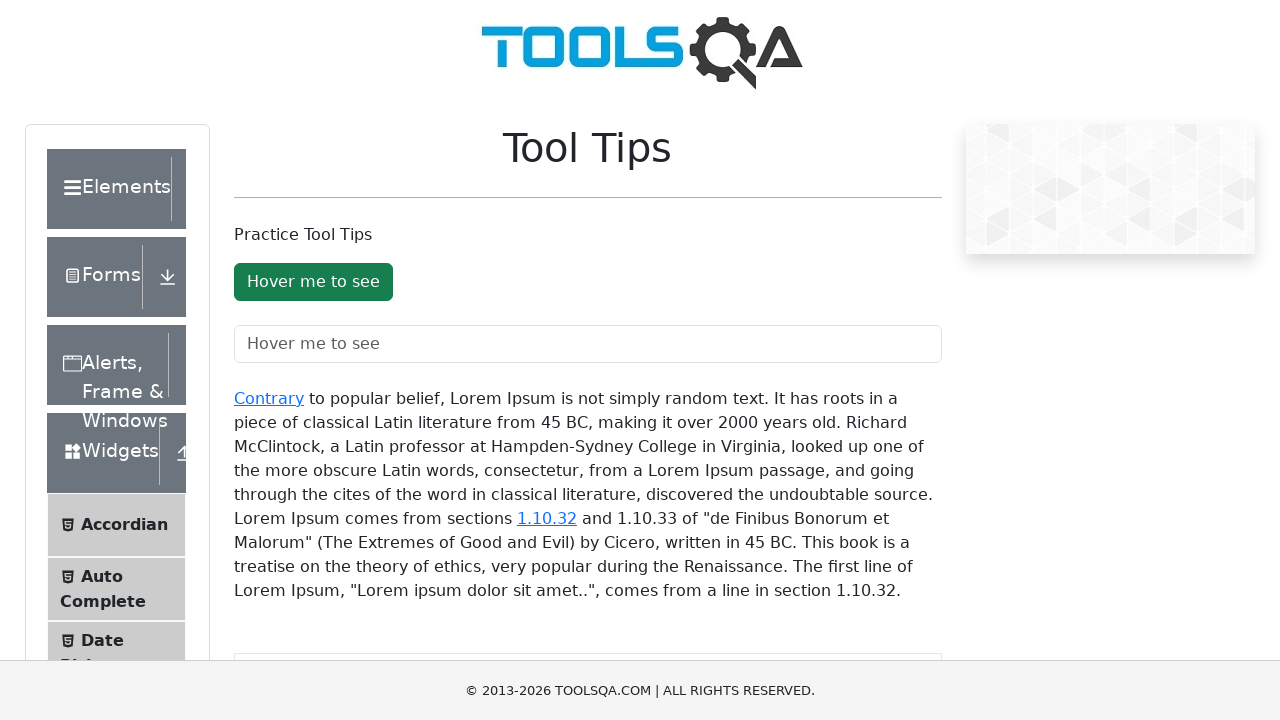

Tooltip appeared after hovering over button
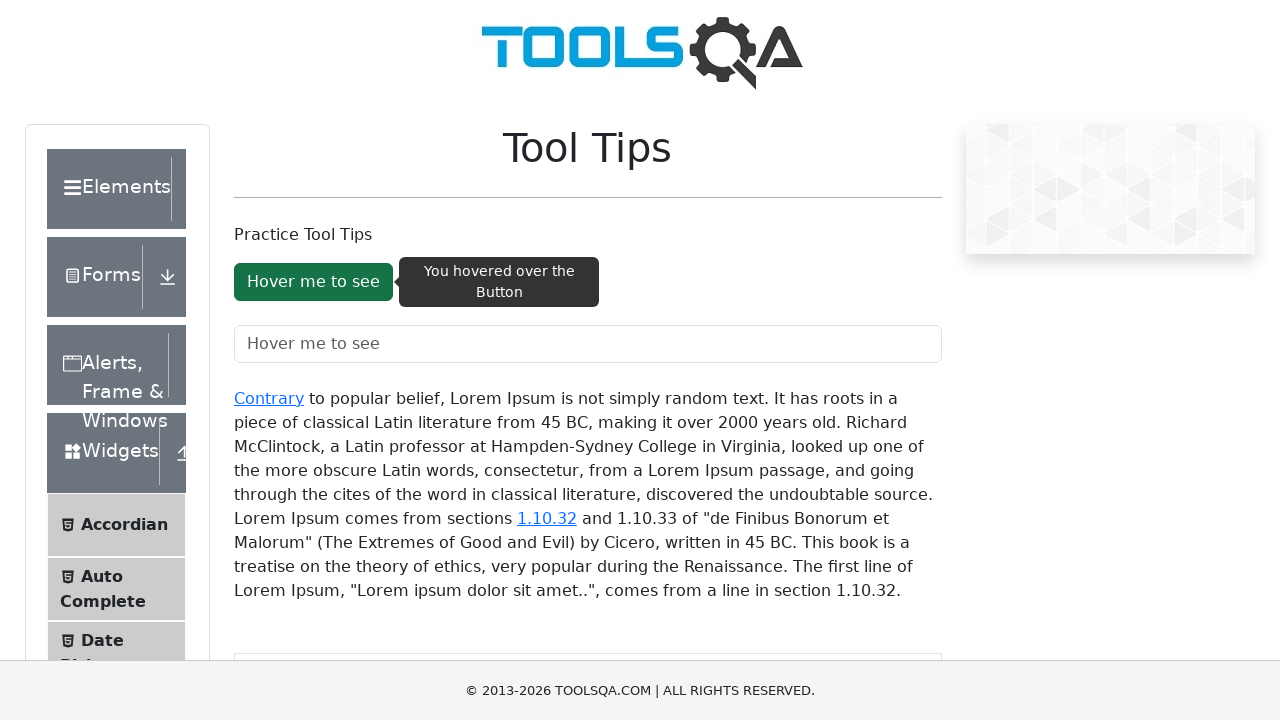

Hovered over tooltip text field at (588, 344) on #toolTipTextField
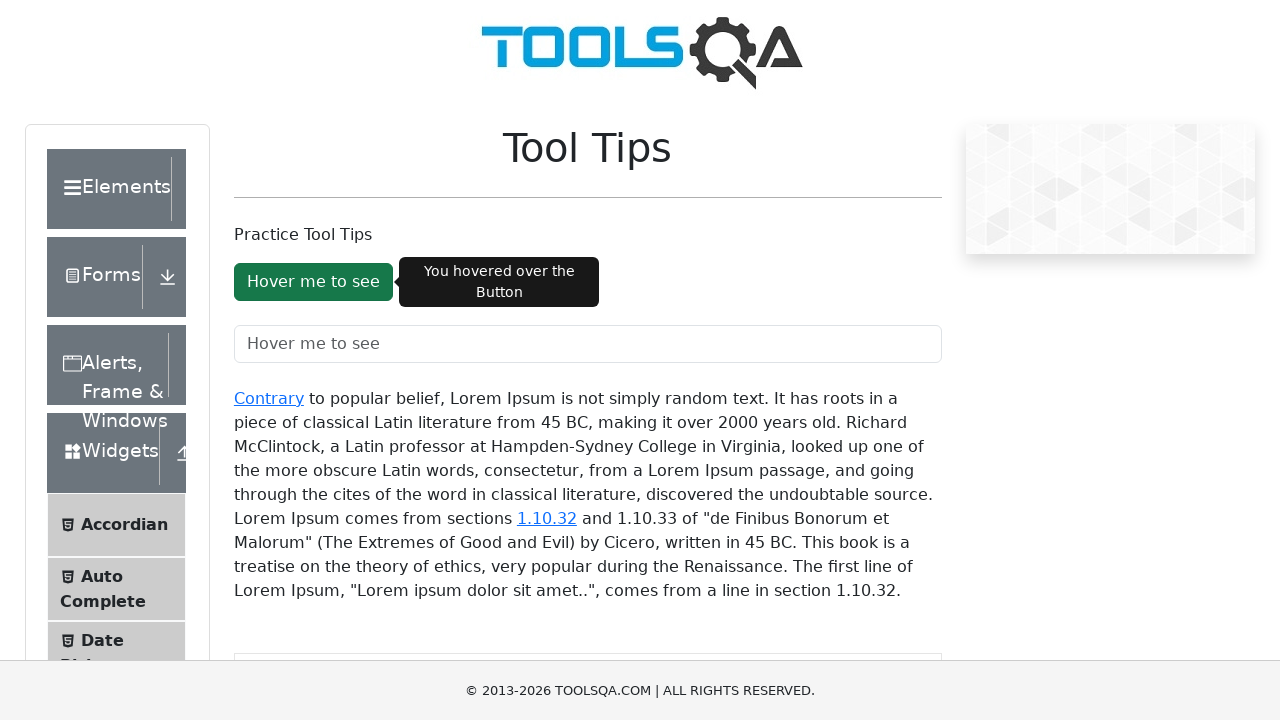

Tooltip appeared after hovering over text field
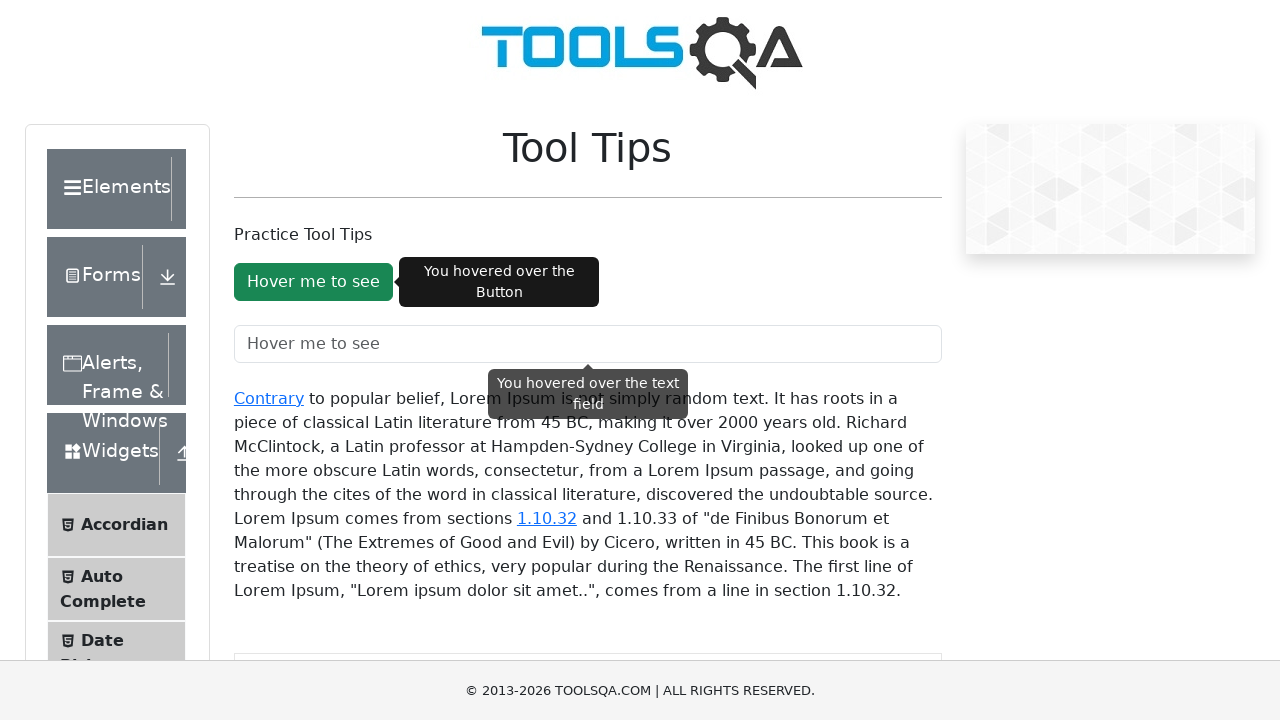

Hovered over 'Contrary' link at (269, 398) on xpath=//a[text()='Contrary']
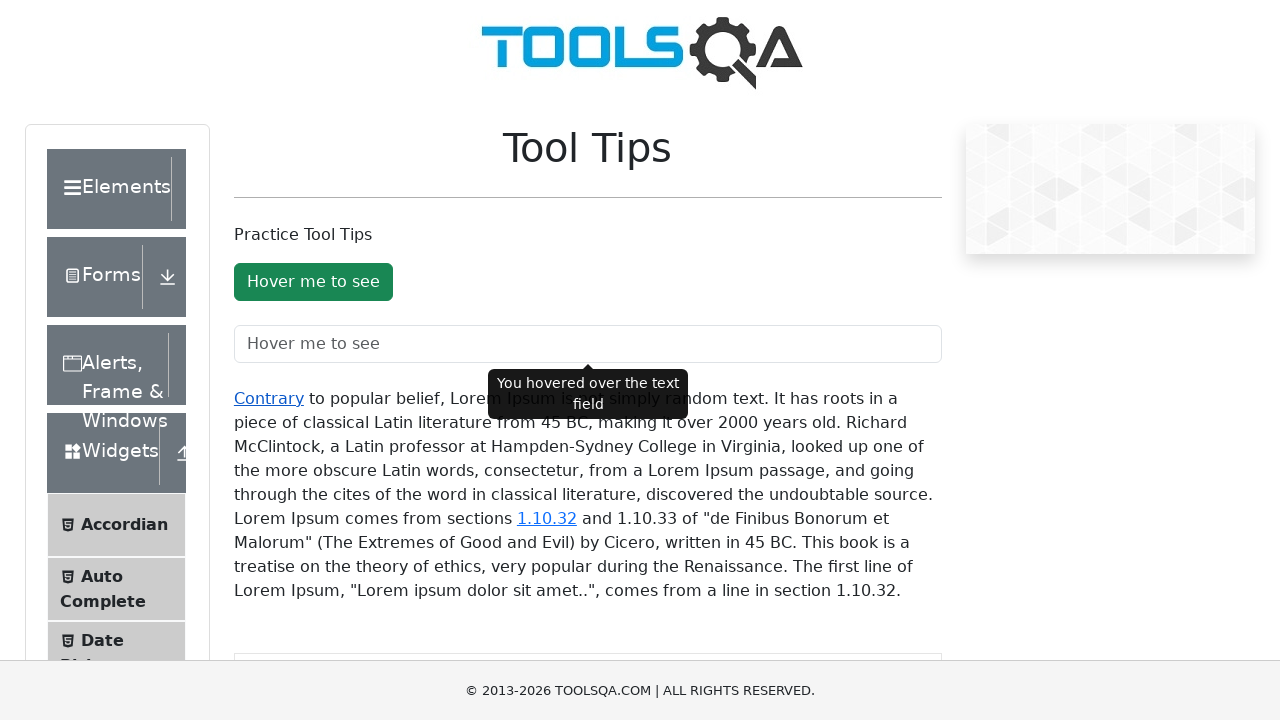

Tooltip appeared after hovering over 'Contrary' link
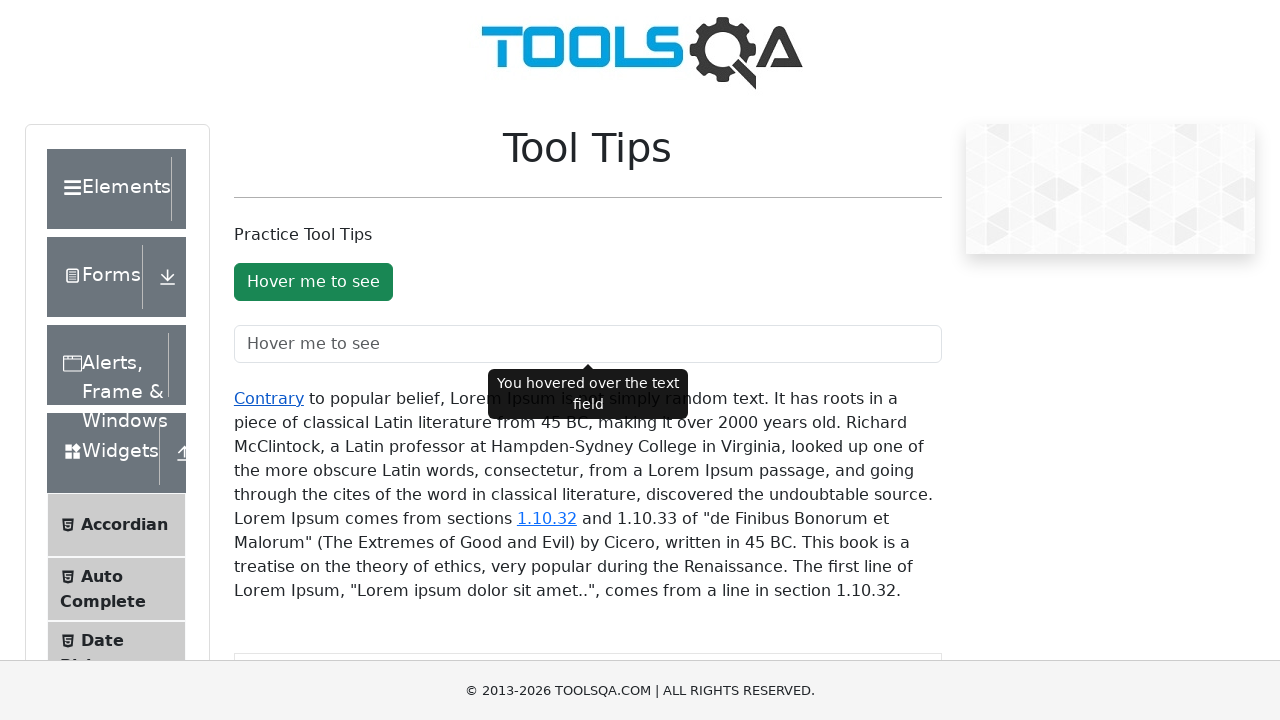

Hovered over '1.10.32' link at (547, 518) on xpath=//a[text()='1.10.32']
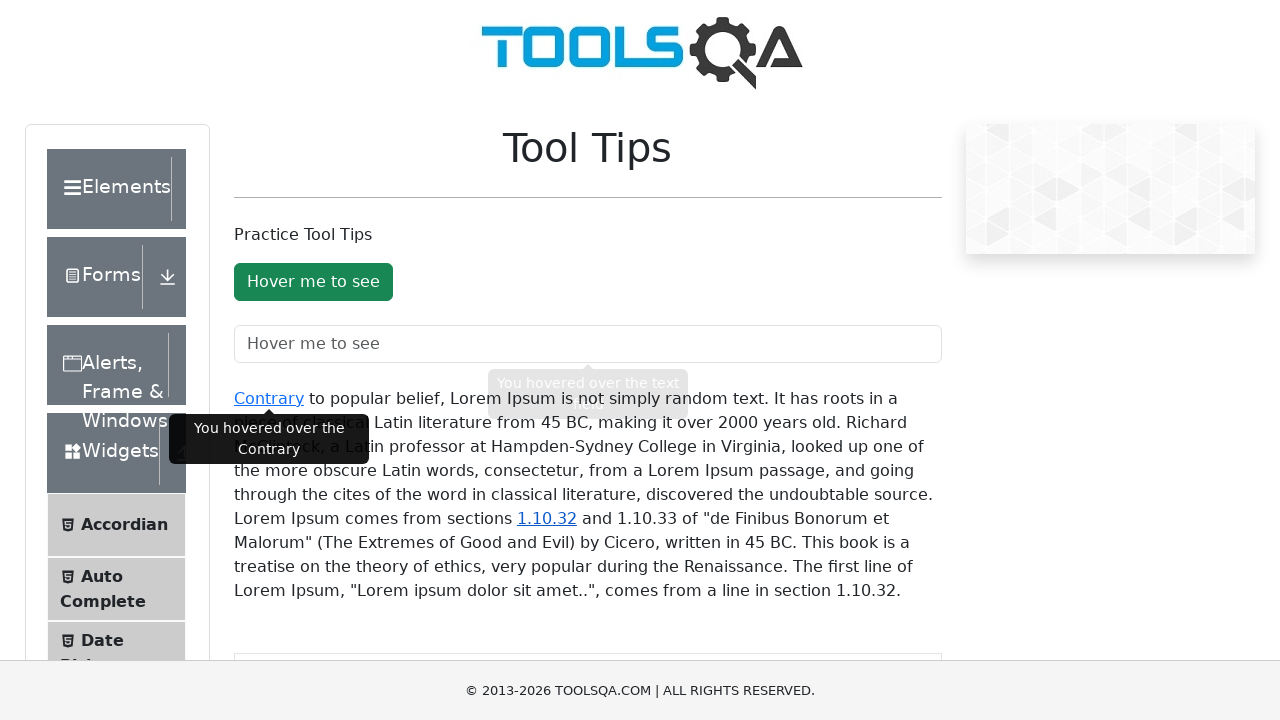

Tooltip appeared after hovering over '1.10.32' link
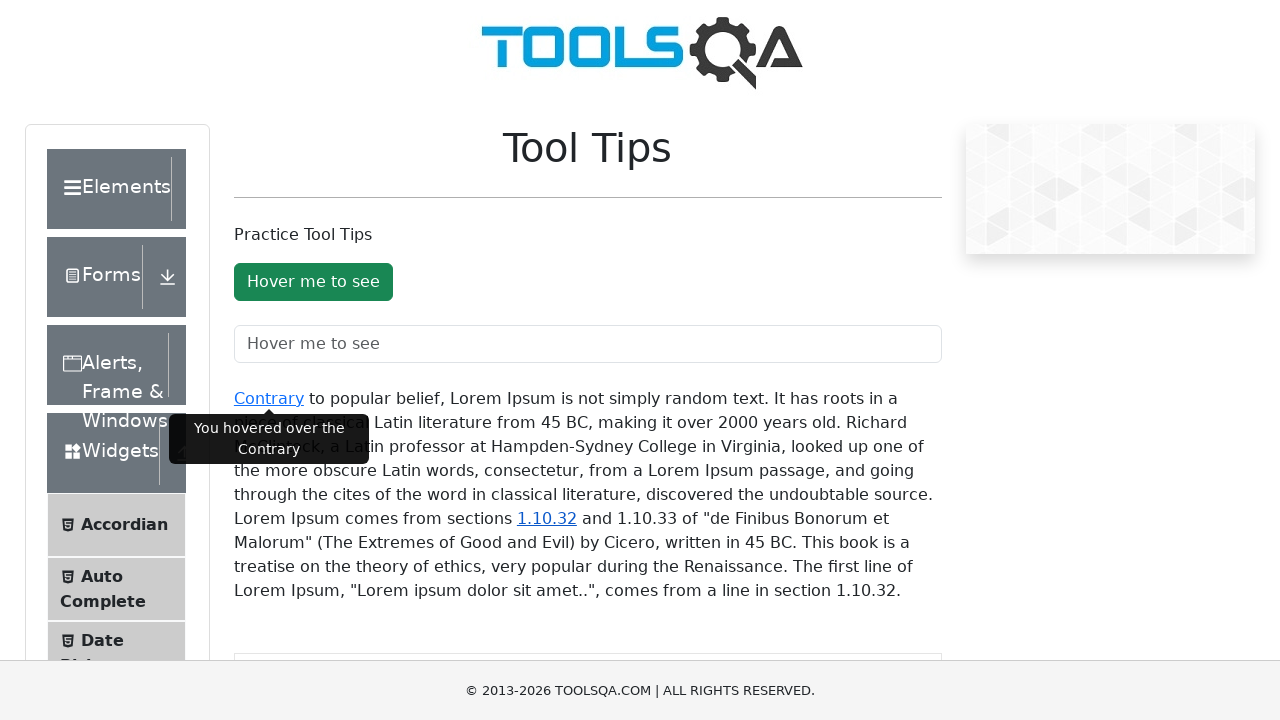

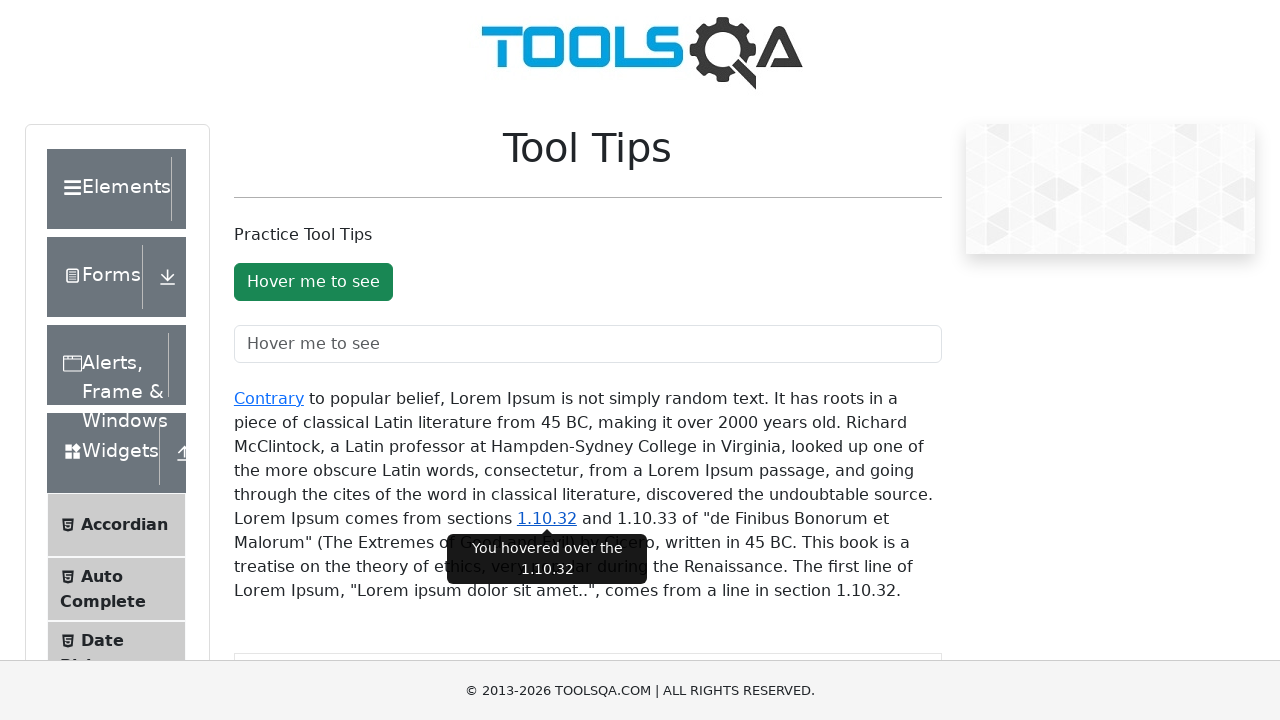